Tests form input functionality by verifying disabled/enabled states of input fields, filling text inputs, and clearing input fields on a practice automation website.

Starting URL: https://leafground.com/input.xhtml

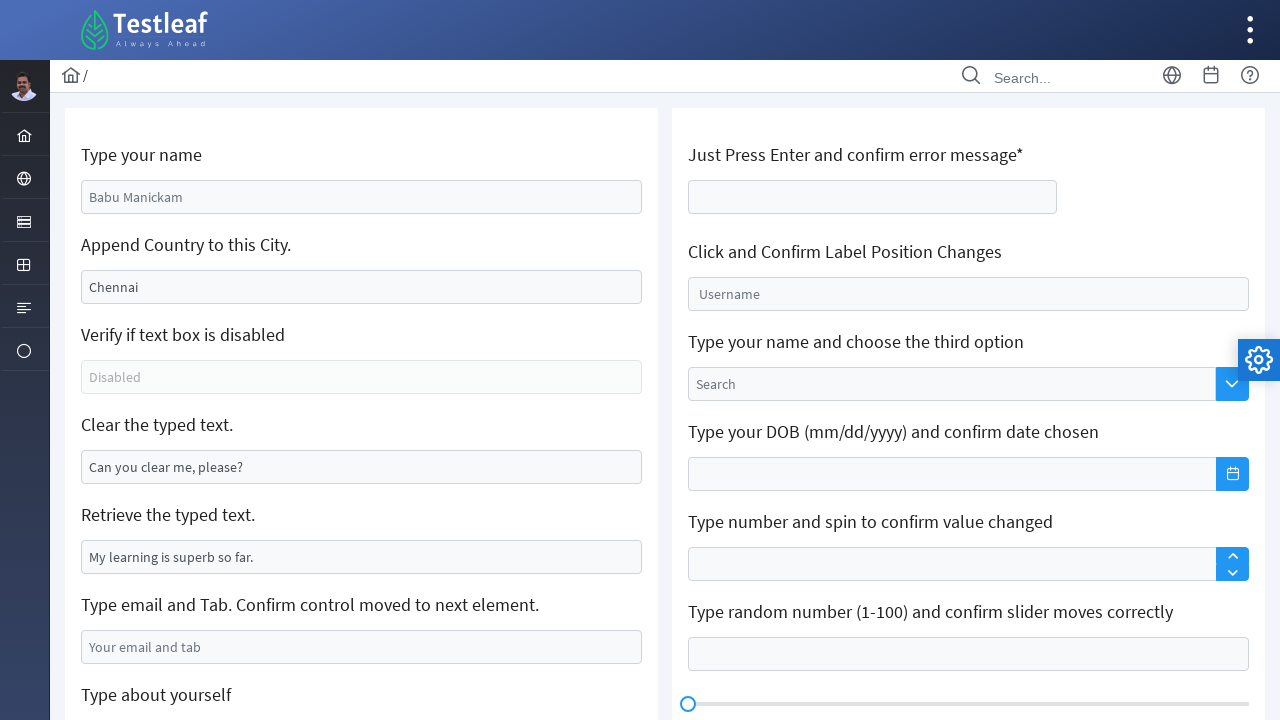

Located input field with placeholder 'Babu Manickam'
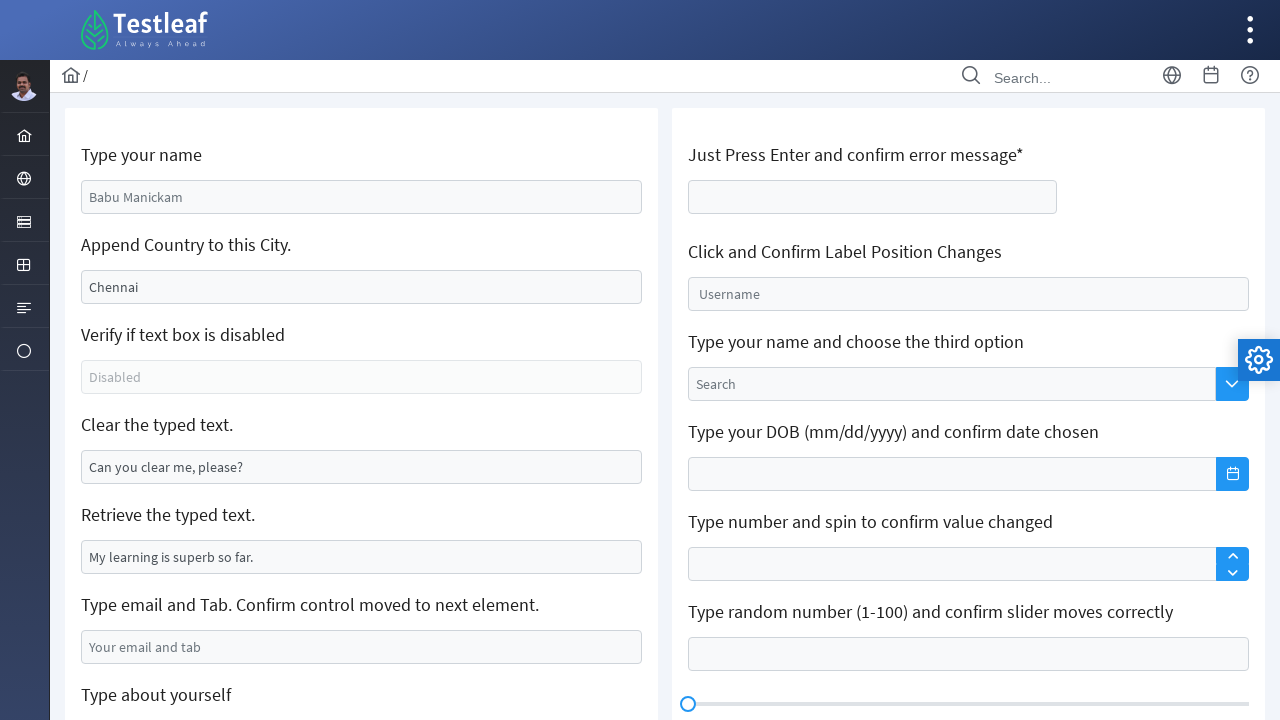

Filled name input field with 'Ranjini' on internal:attr=[placeholder="Babu Manickam"i]
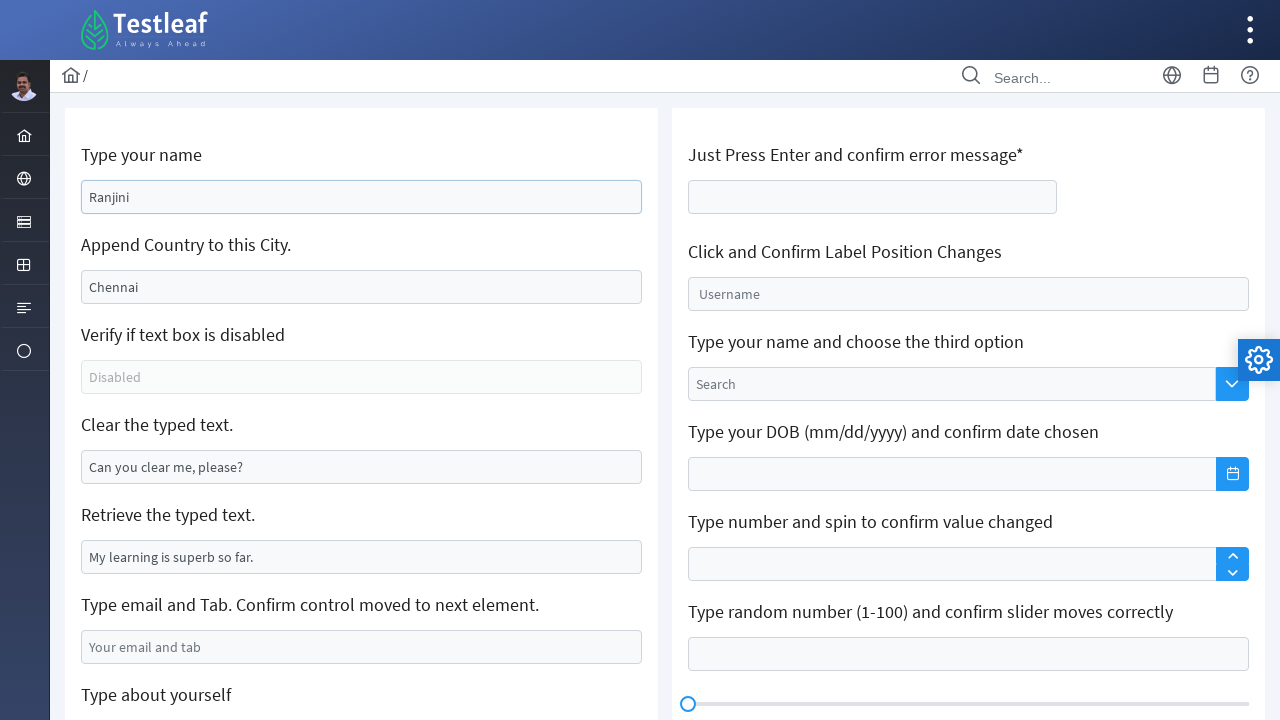

Filled country input field with 'India' on [name='j_idt88:j_idt91']
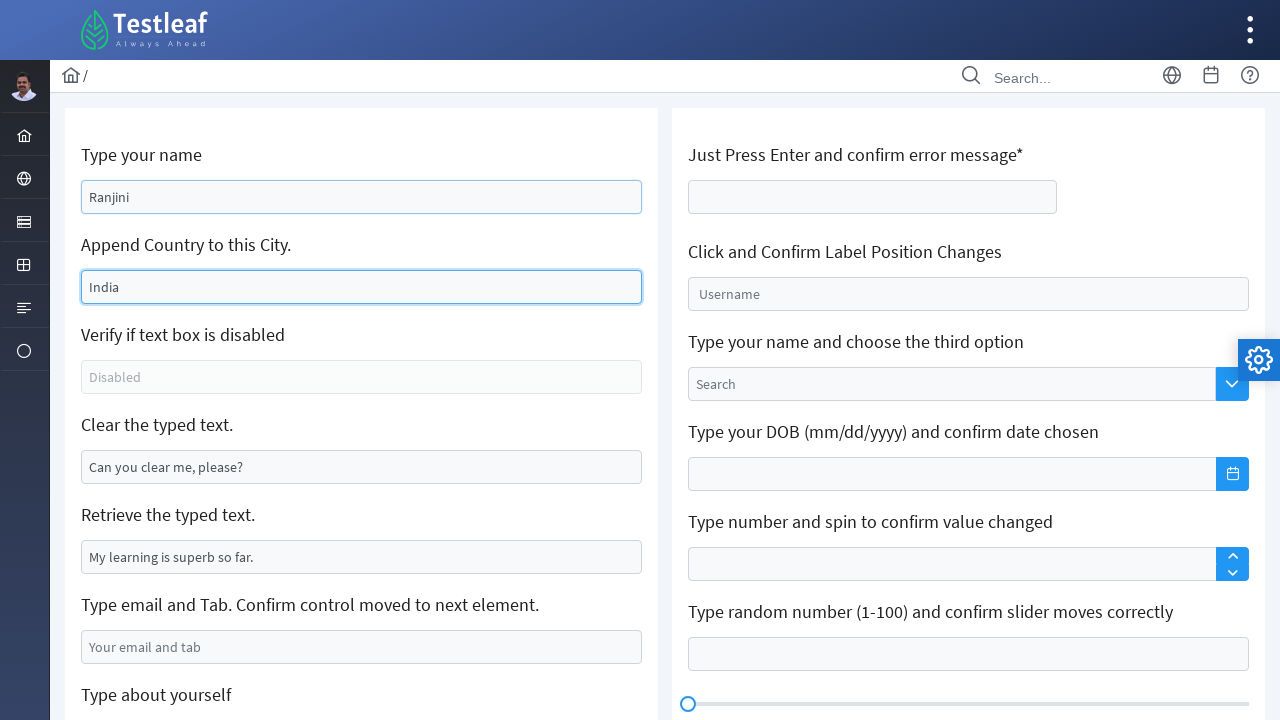

Located disabled input field with placeholder 'Disabled'
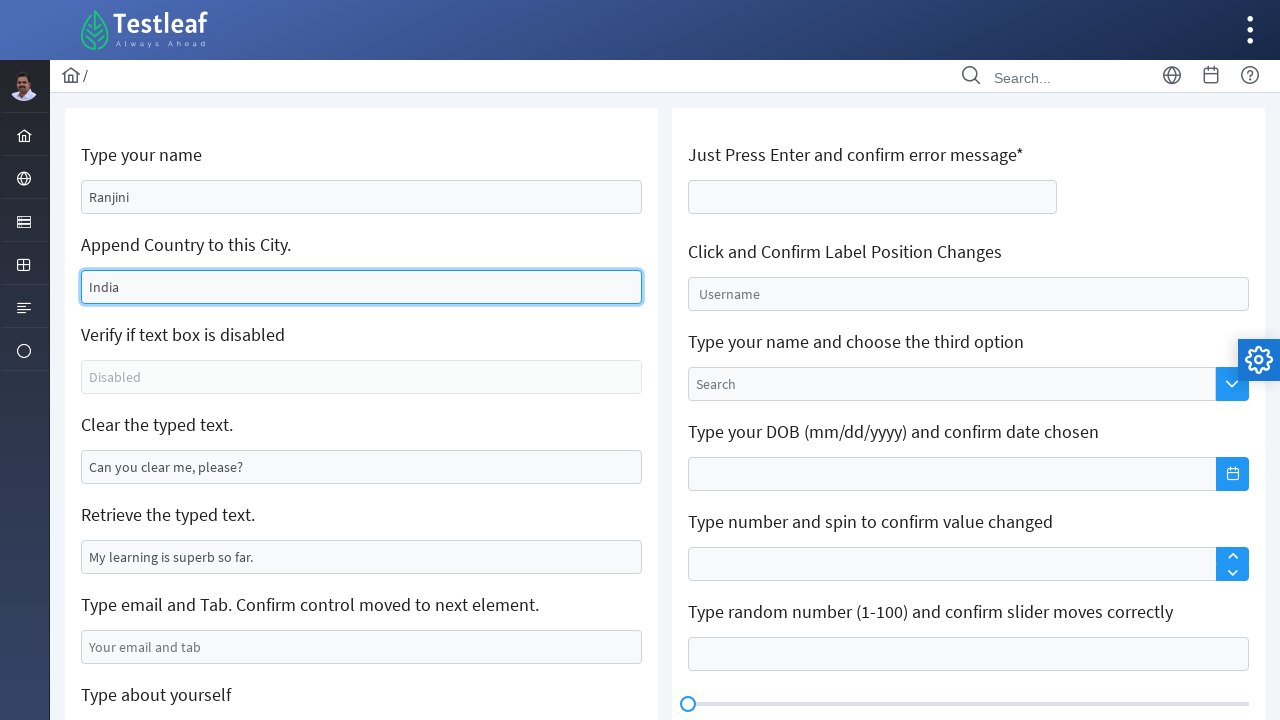

Cleared input field with name 'j_idt88:j_idt95' on [name='j_idt88:j_idt95']
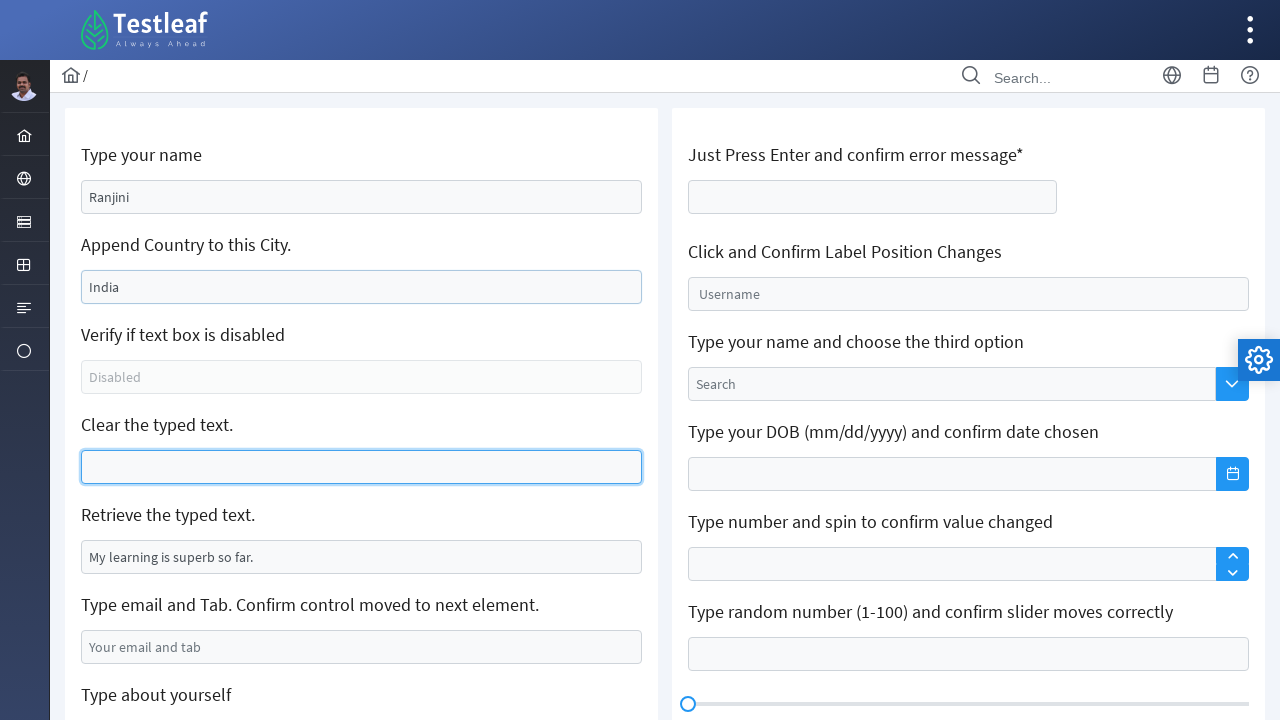

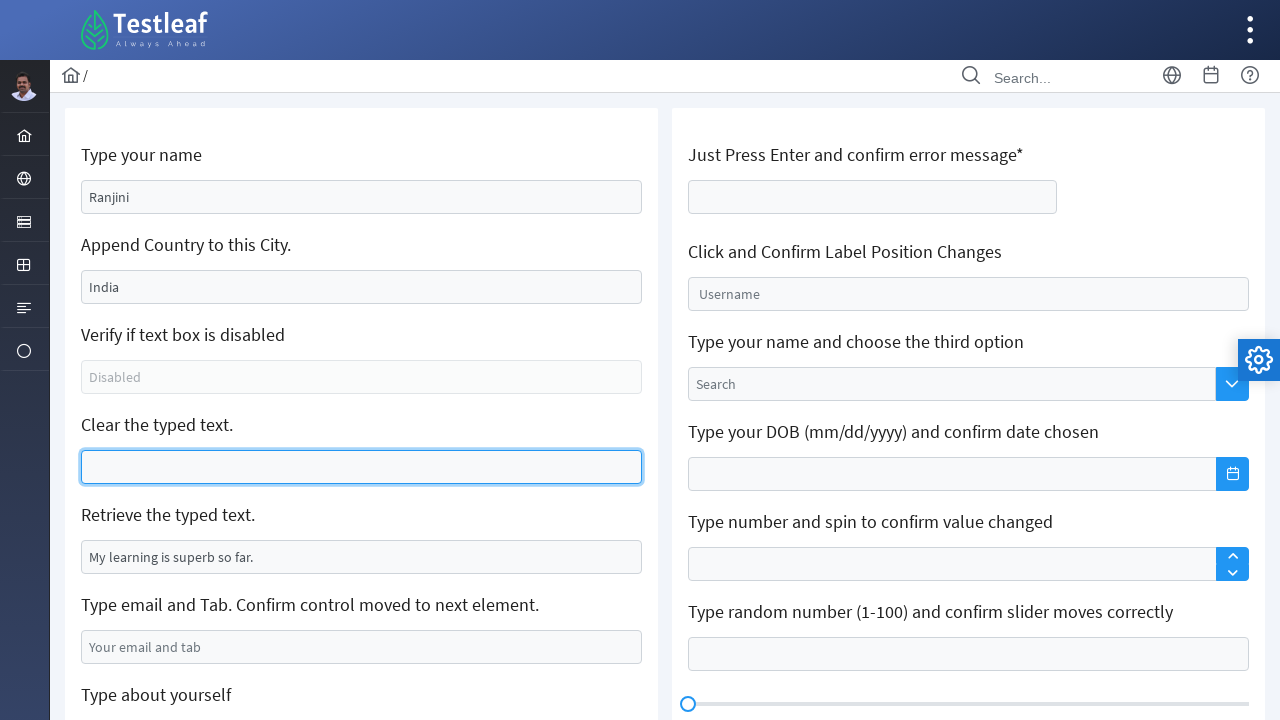